Navigates to a test page and clicks a button that triggers a JavaScript exception

Starting URL: https://www.selenium.dev/selenium/web/bidi/logEntryAdded.html

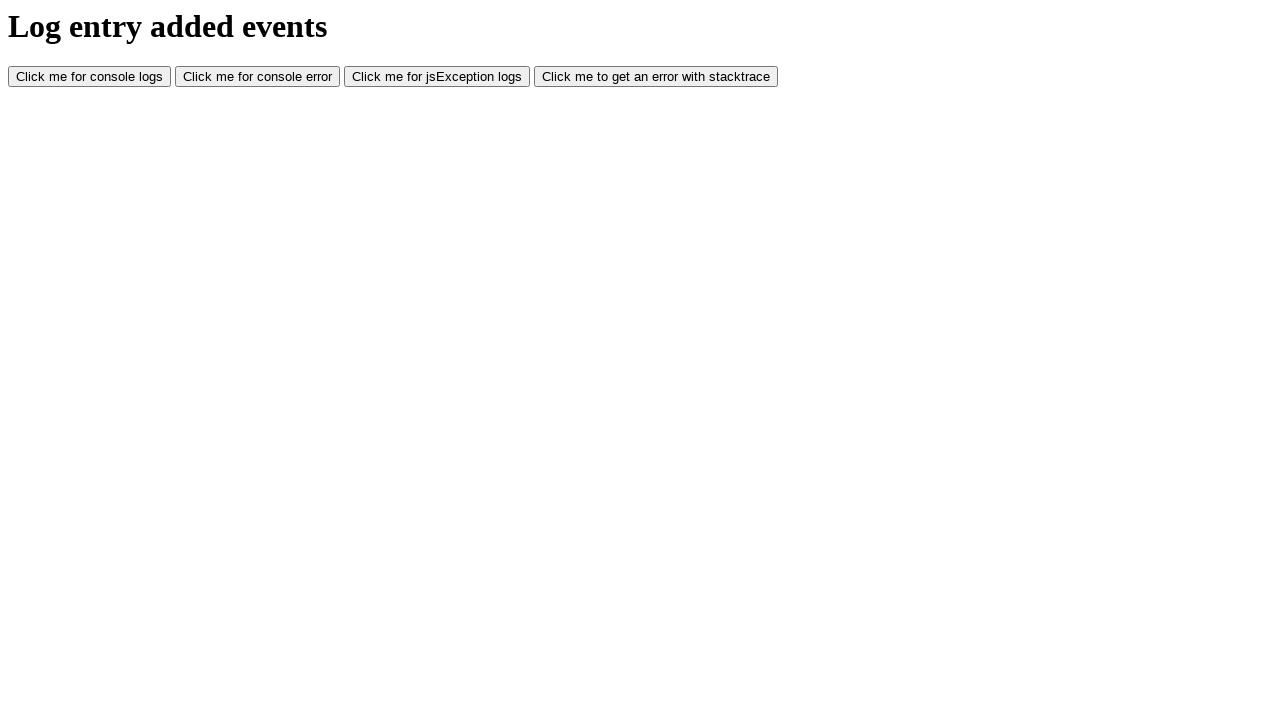

Navigated to JavaScript error log test page
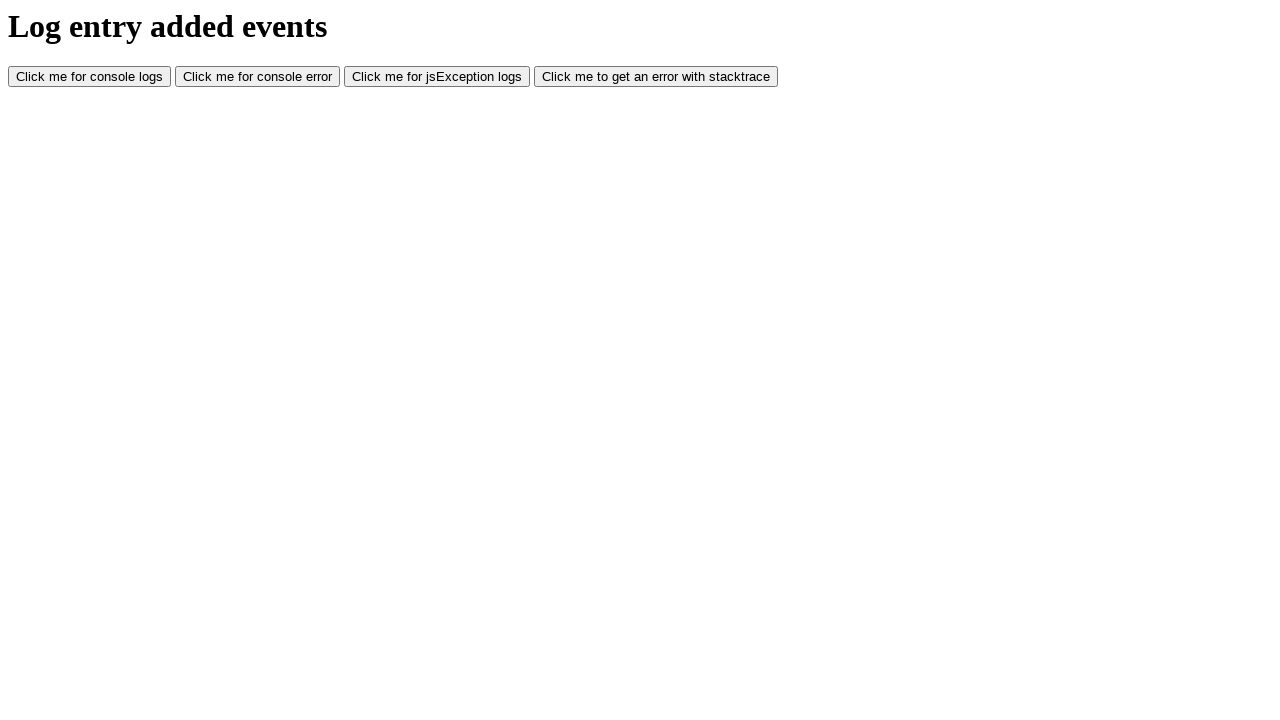

Clicked button to trigger JavaScript exception at (437, 77) on #jsException
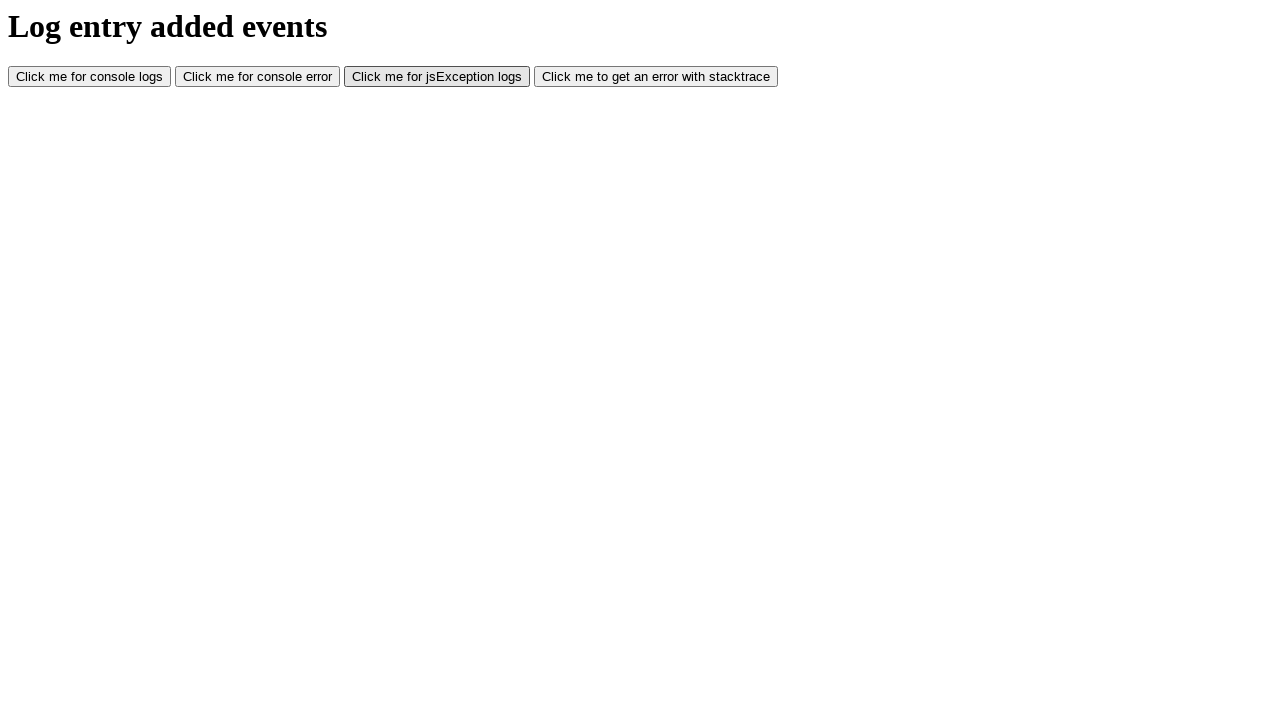

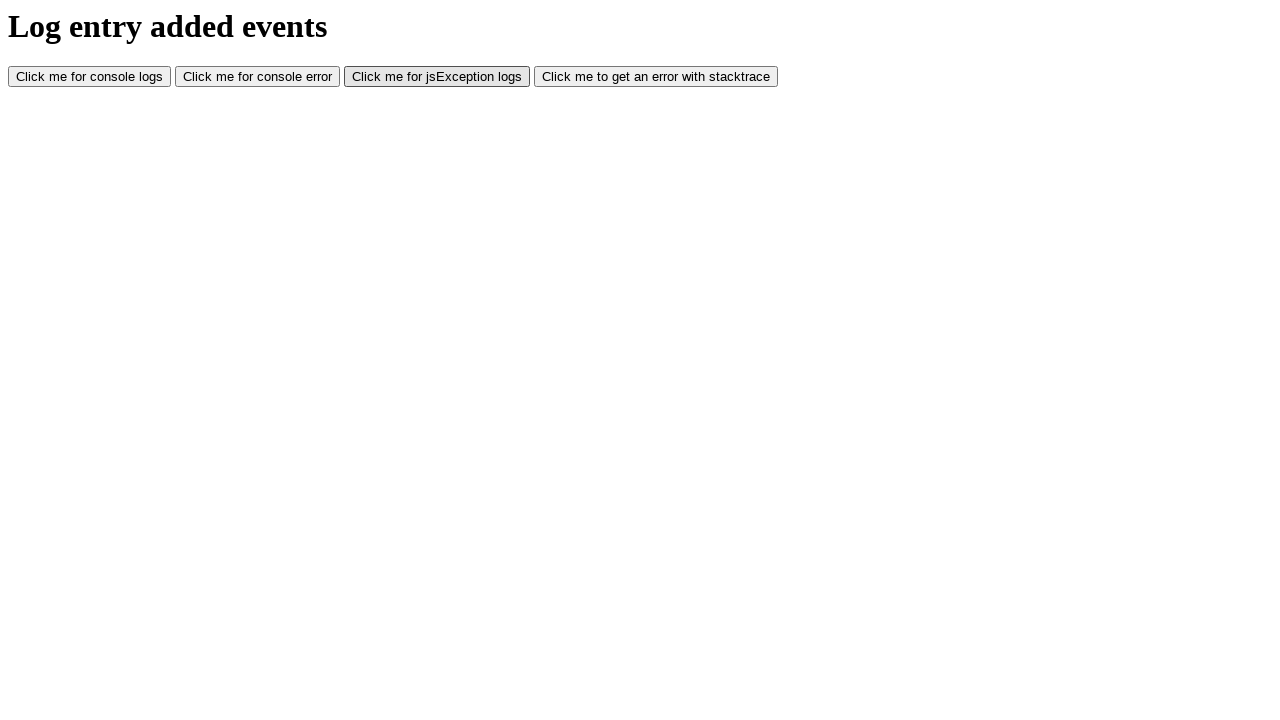